Navigates to the timeanddate.com sunrise/sunset information page for Kendal, UK and verifies the page loads successfully.

Starting URL: https://www.timeanddate.com/sun/uk/kendal

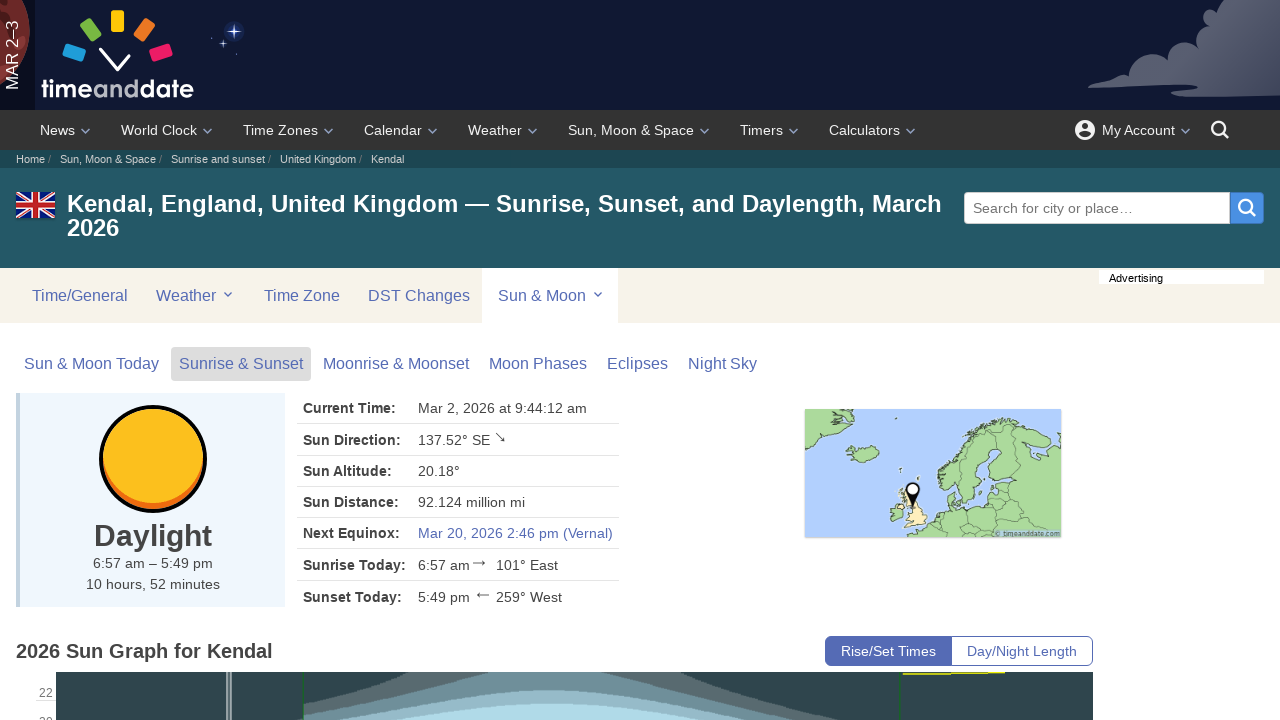

Waited for sunrise/sunset table to load on Kendal, UK page
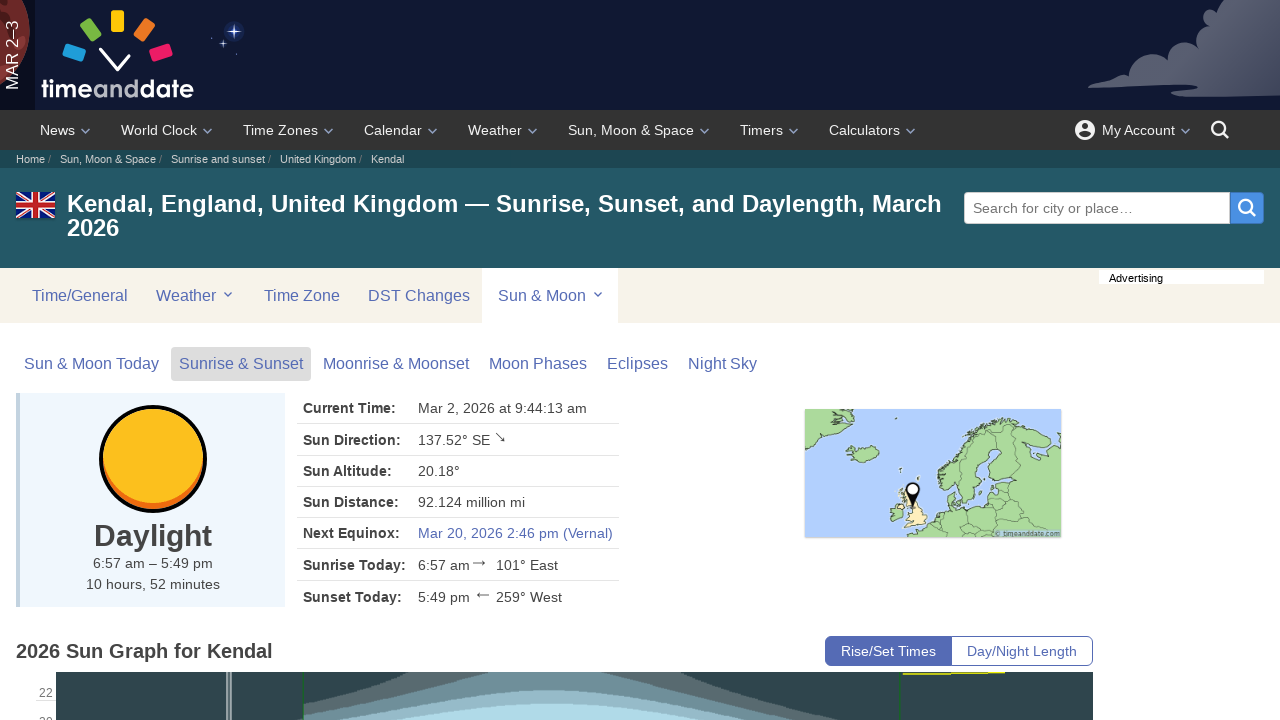

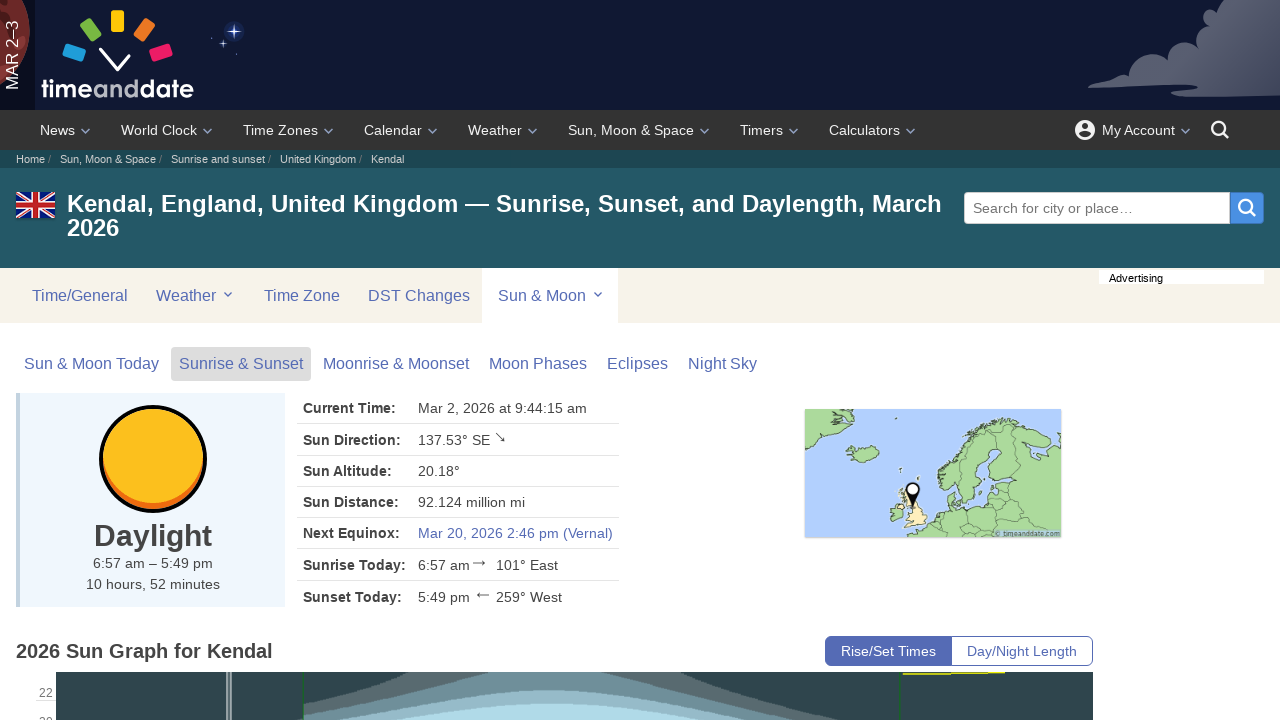